Tests drag and drop functionality by dragging a draggable element onto a droppable target within an iframe.

Starting URL: https://jqueryui.com/droppable/

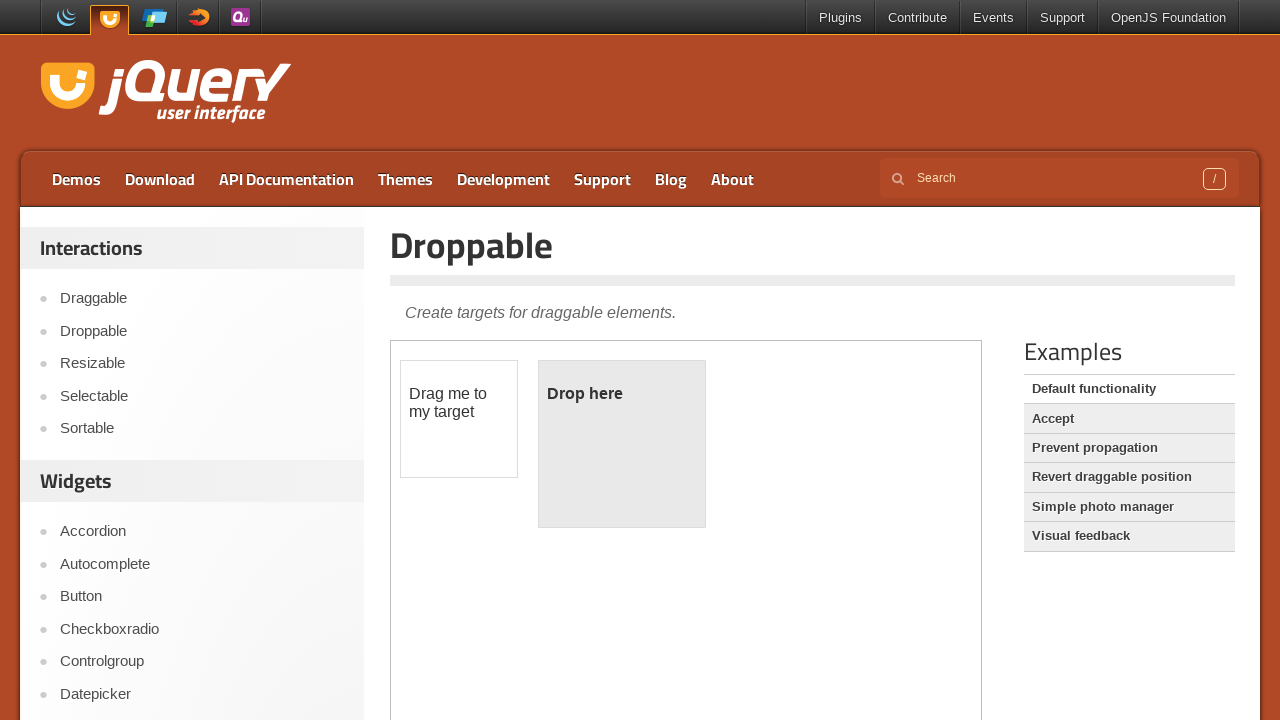

Located the demo iframe for drag and drop test
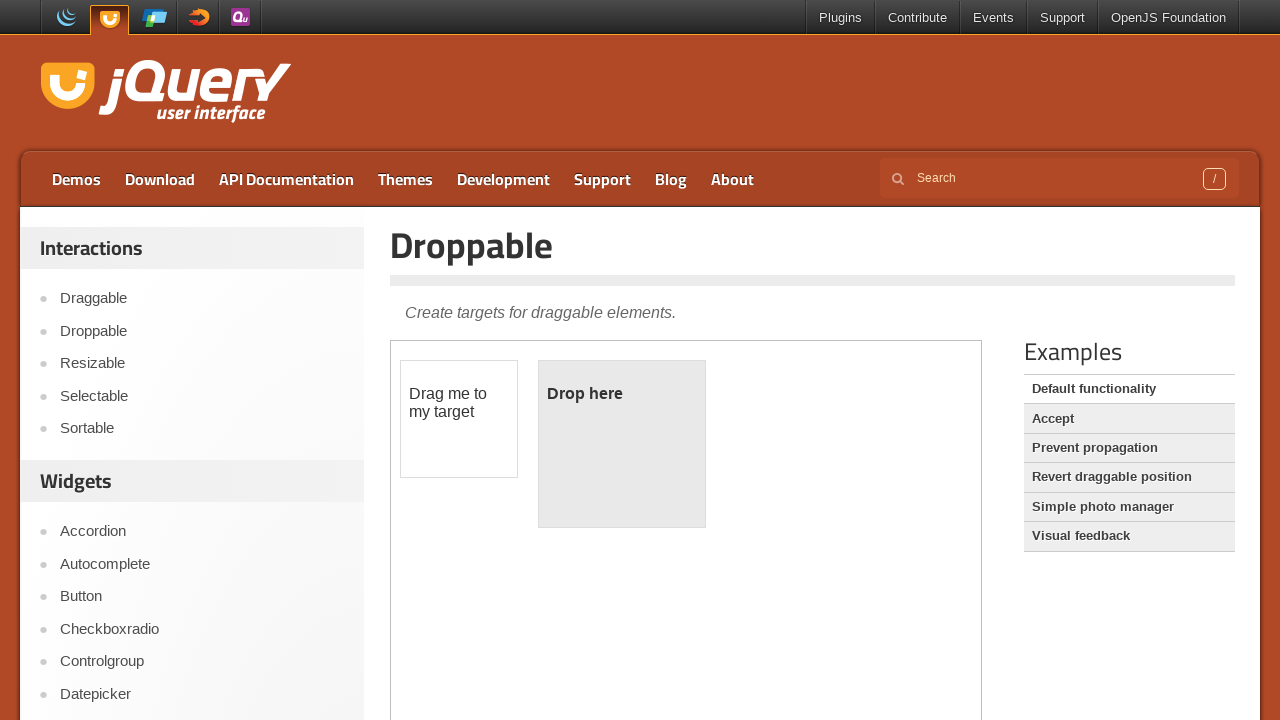

Located the draggable element with id 'draggable'
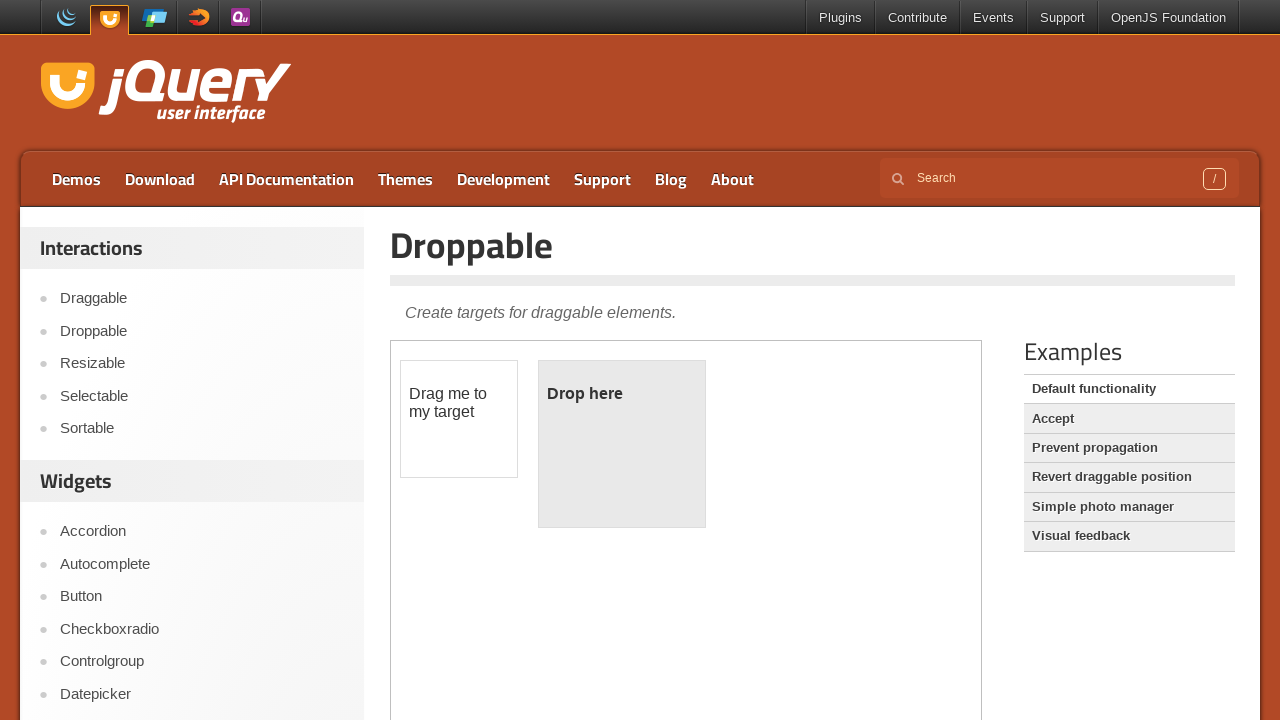

Located the droppable target element with id 'droppable'
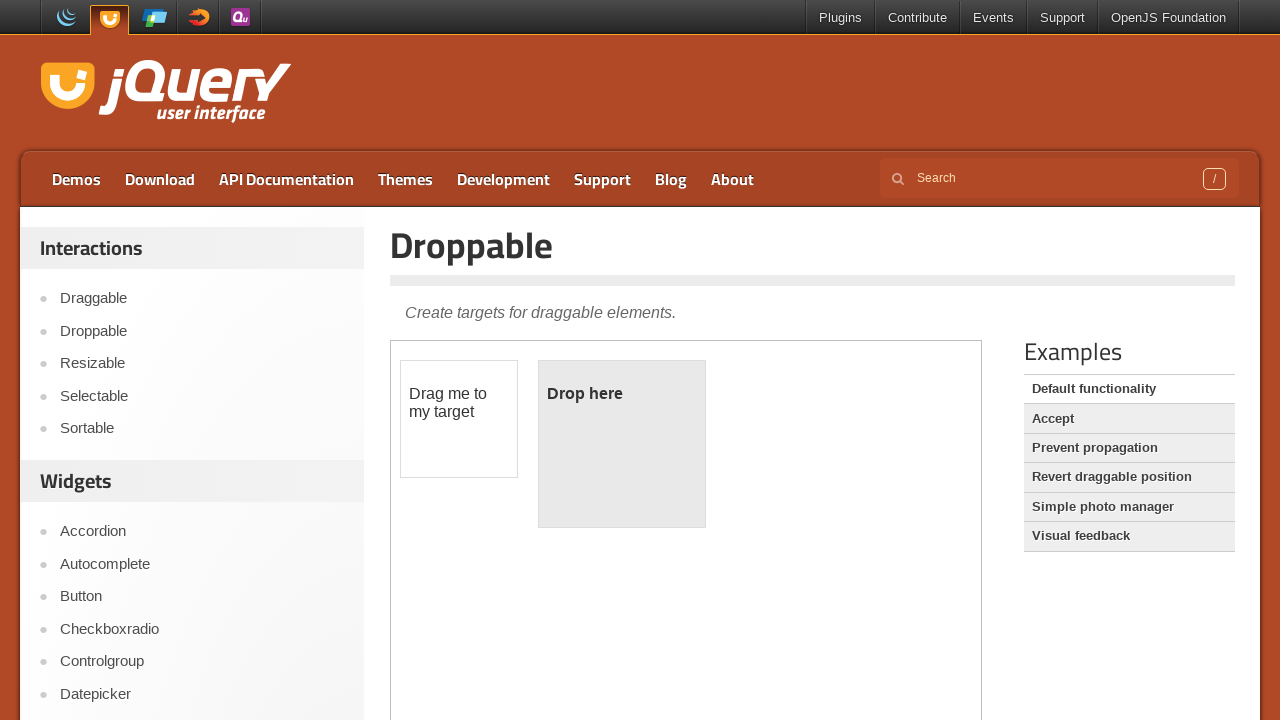

Dragged the draggable element onto the droppable target at (622, 444)
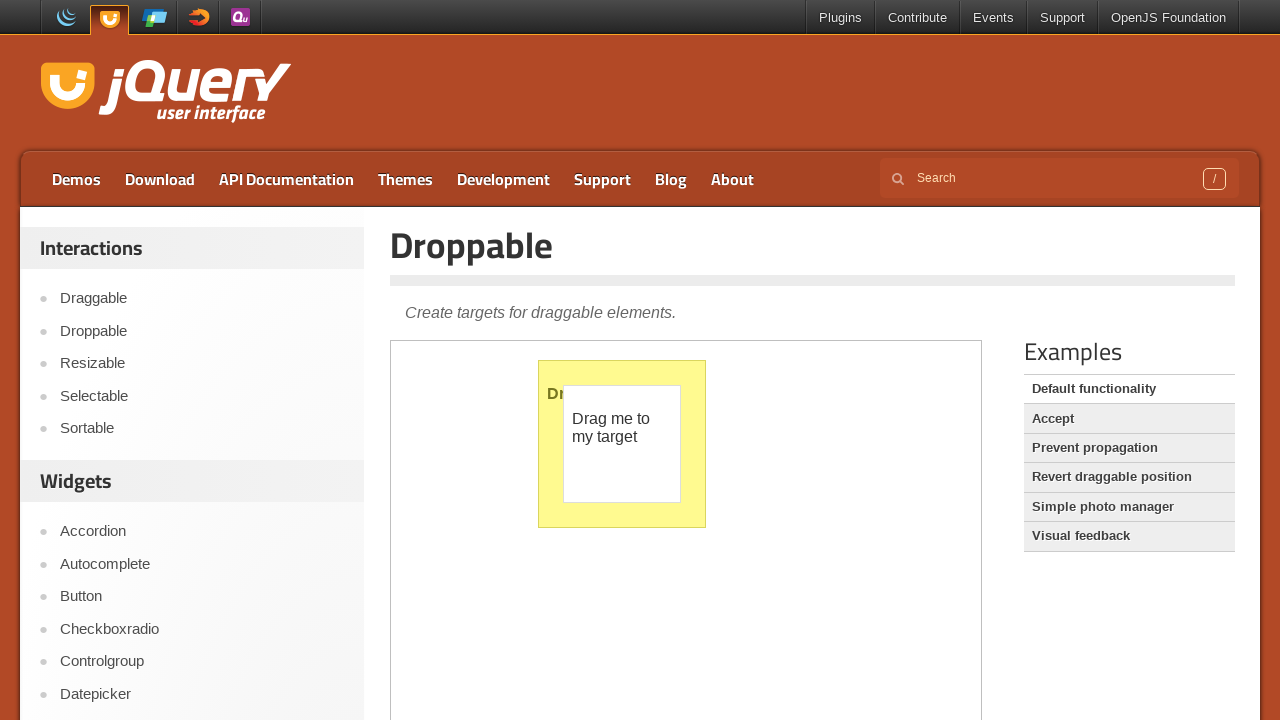

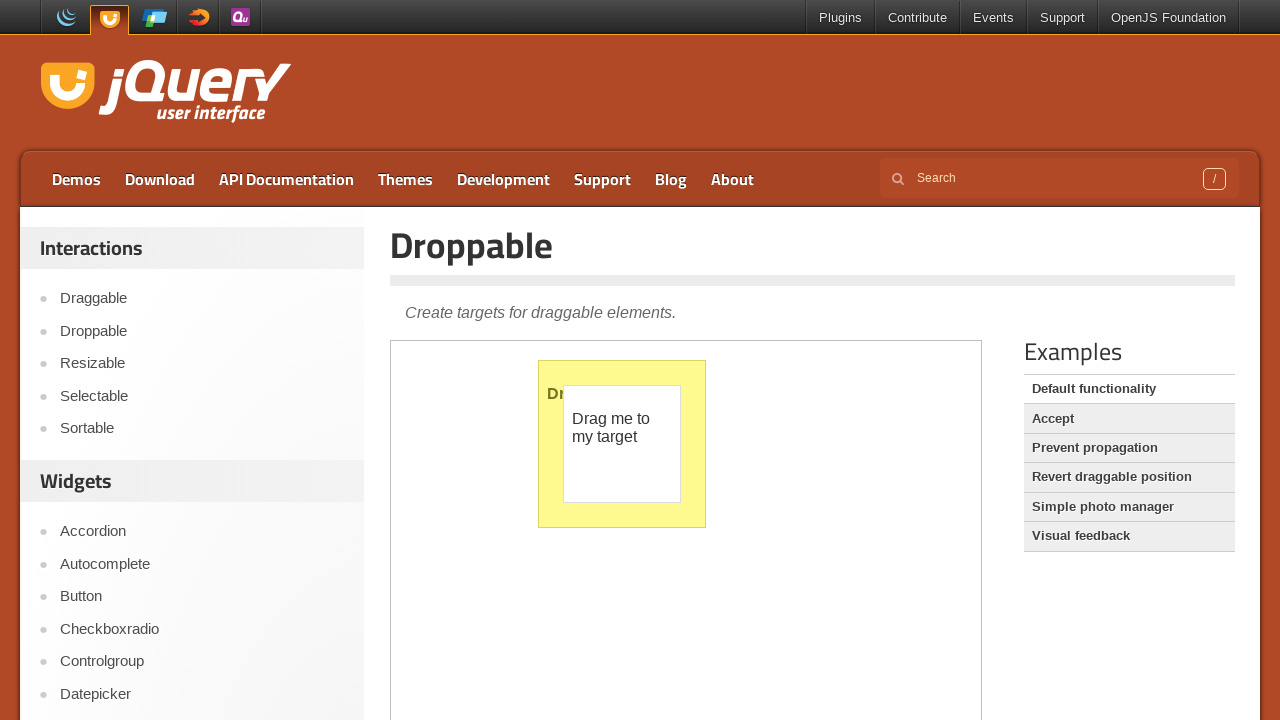